Tests number input field by entering "1" and using arrow keys to increment and decrement the value, verifying it can go positive and negative

Starting URL: https://the-internet.herokuapp.com/inputs

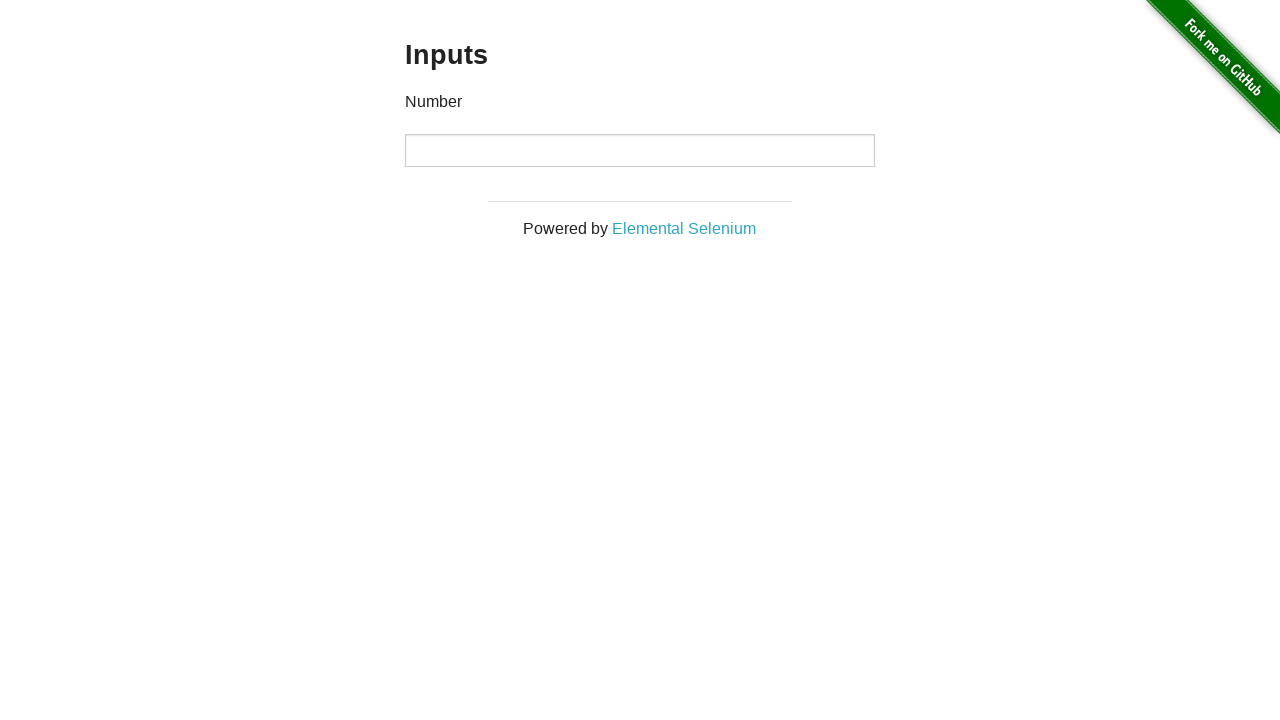

Filled number input field with initial value '1' on div[class='example'] > input
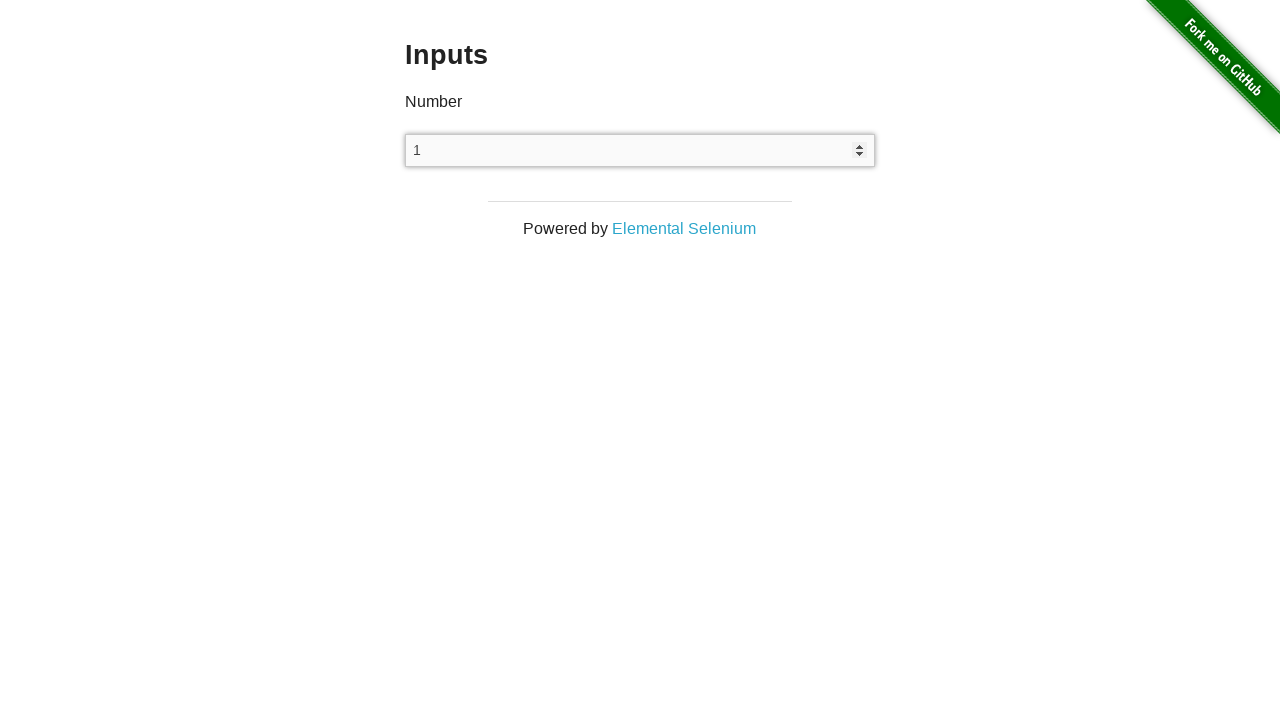

Clicked on number input field to focus it at (640, 150) on div[class='example'] > input
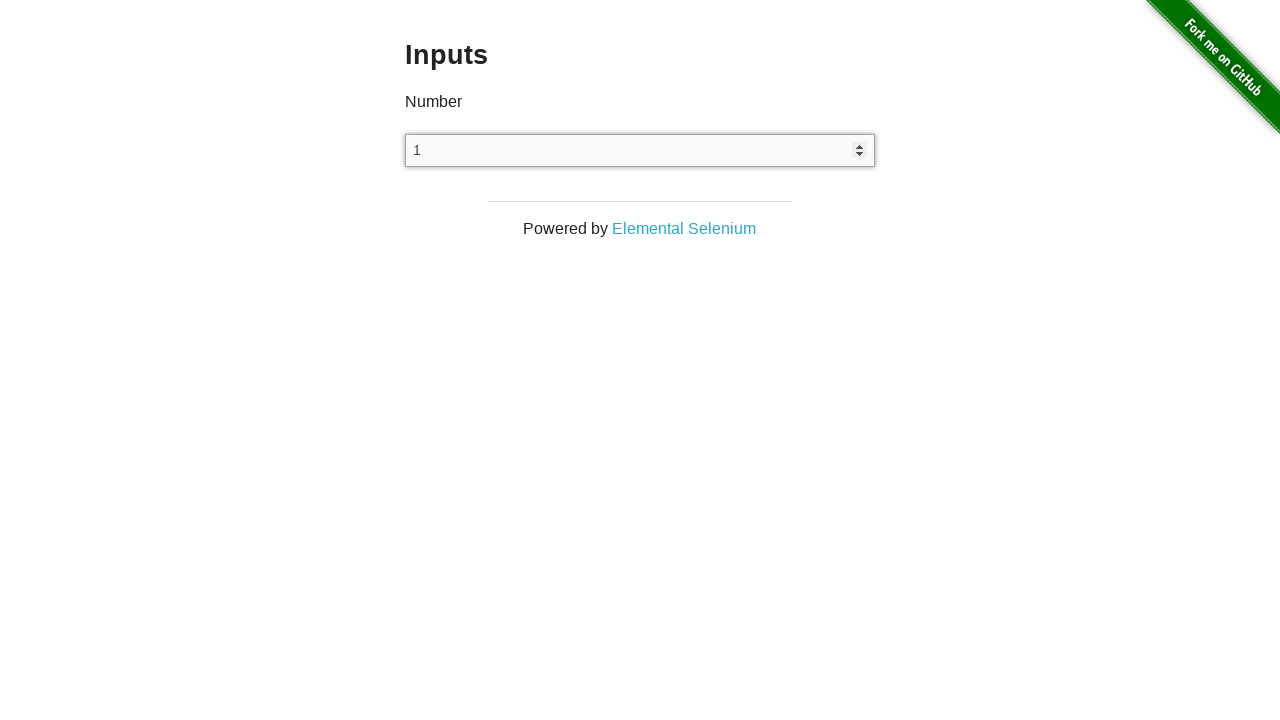

Pressed ArrowUp to increment value to 2 on div[class='example'] > input
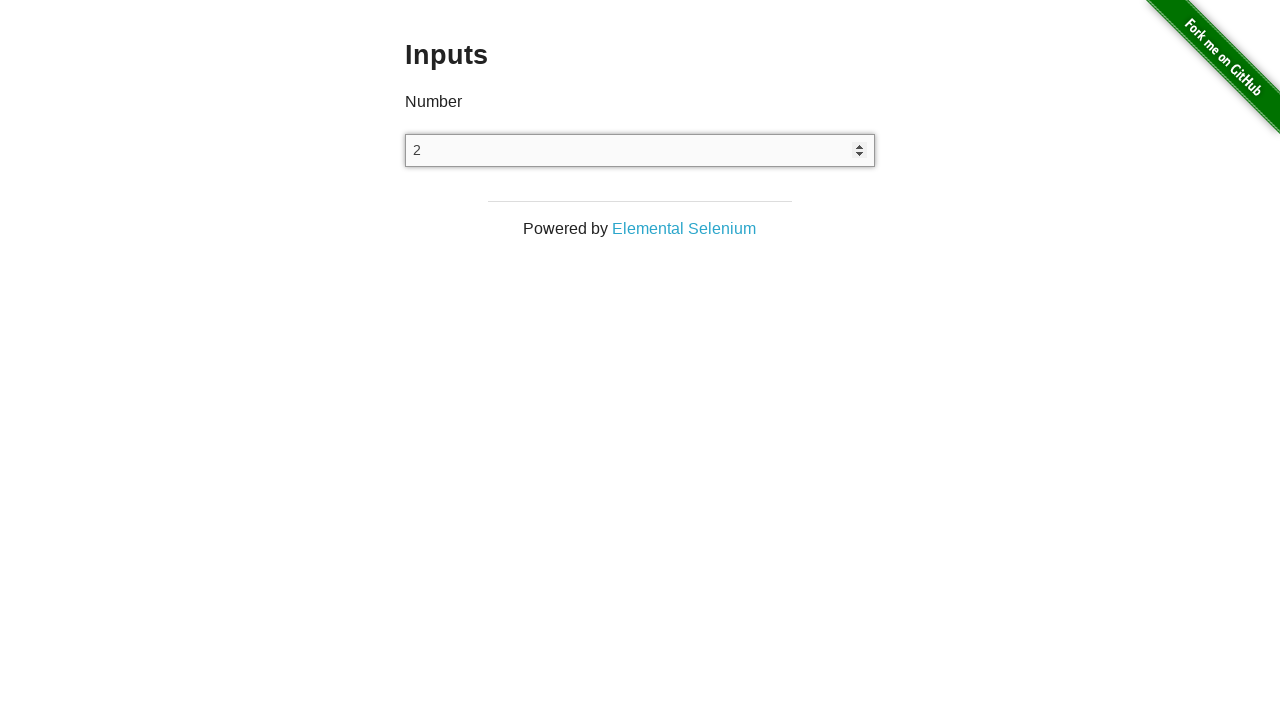

Pressed ArrowDown to decrement value to 1 on div[class='example'] > input
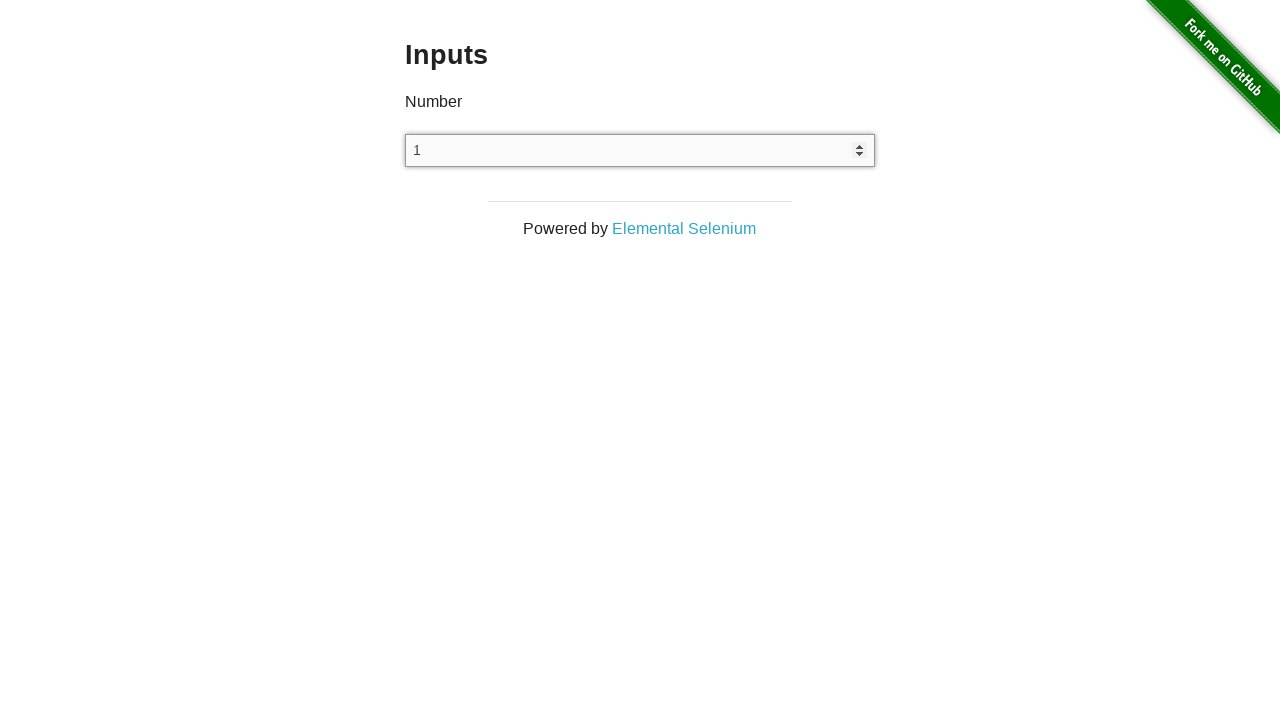

Pressed ArrowDown to decrement value to 0 on div[class='example'] > input
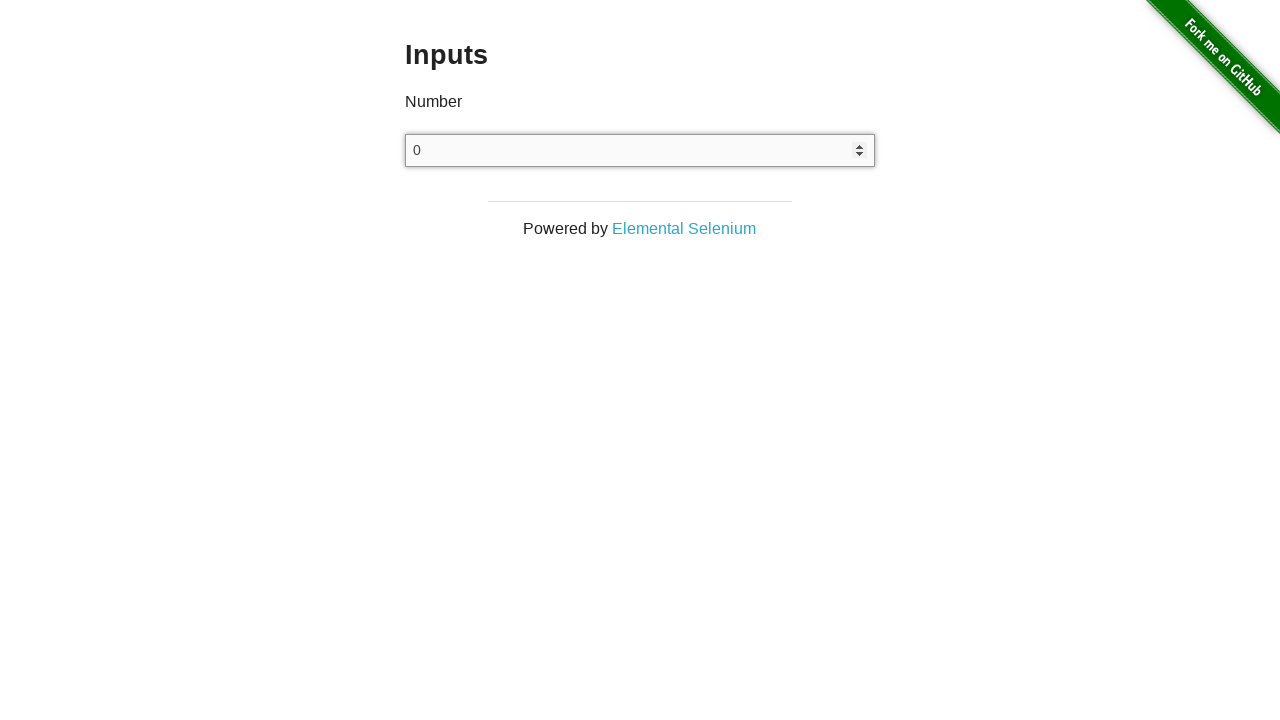

Pressed ArrowDown to decrement value to -1 on div[class='example'] > input
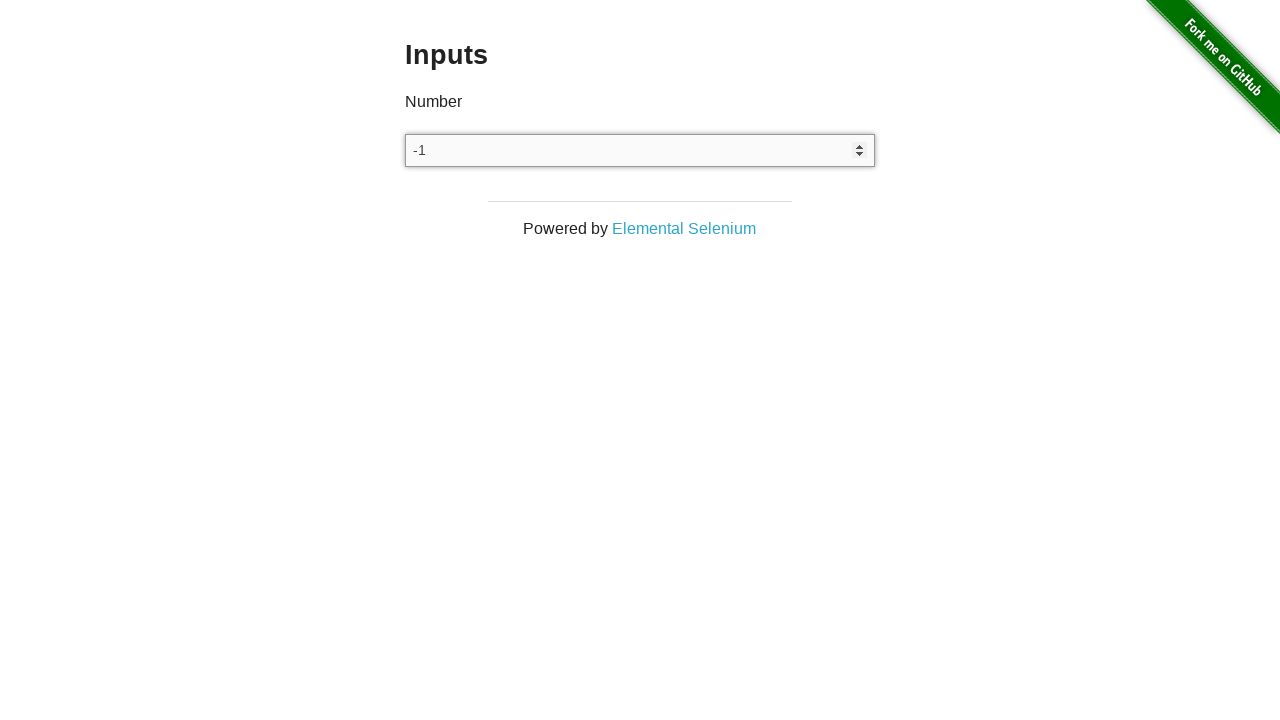

Pressed ArrowDown to decrement value to -2 on div[class='example'] > input
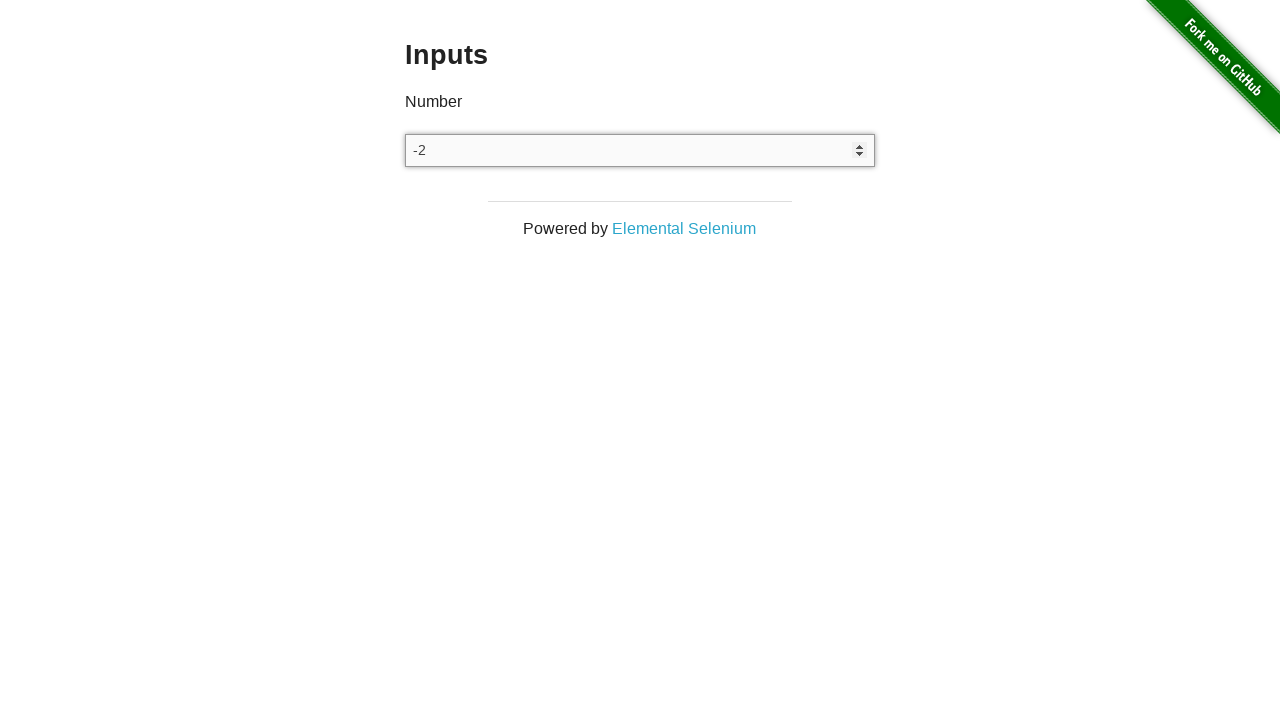

Pressed ArrowUp to increment value to -1 on div[class='example'] > input
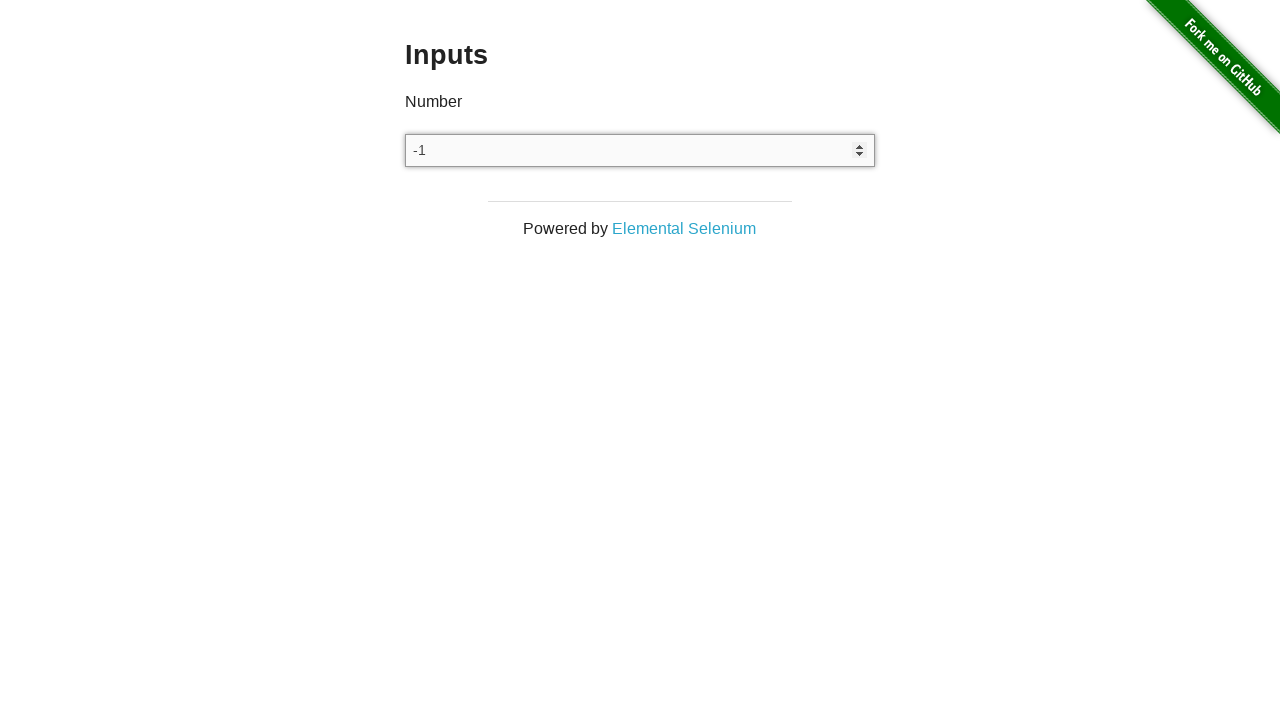

Pressed ArrowUp to increment value to 0 on div[class='example'] > input
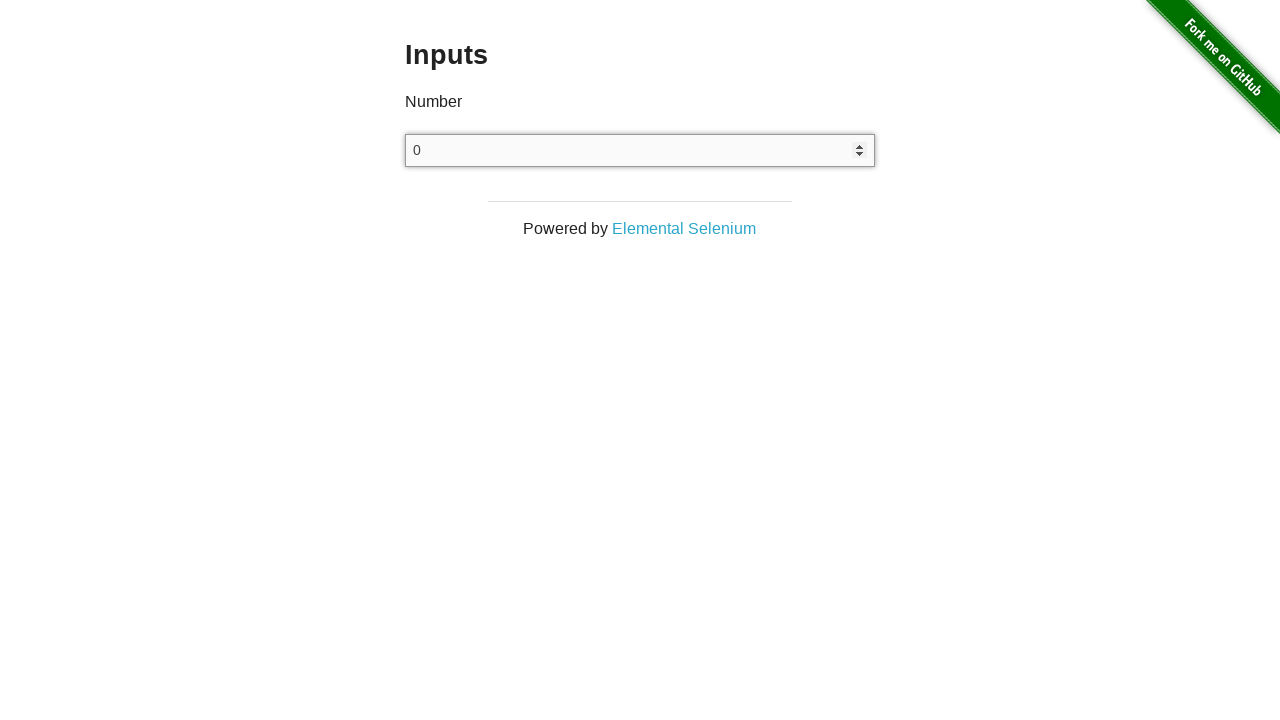

Pressed ArrowUp to increment value to 1 on div[class='example'] > input
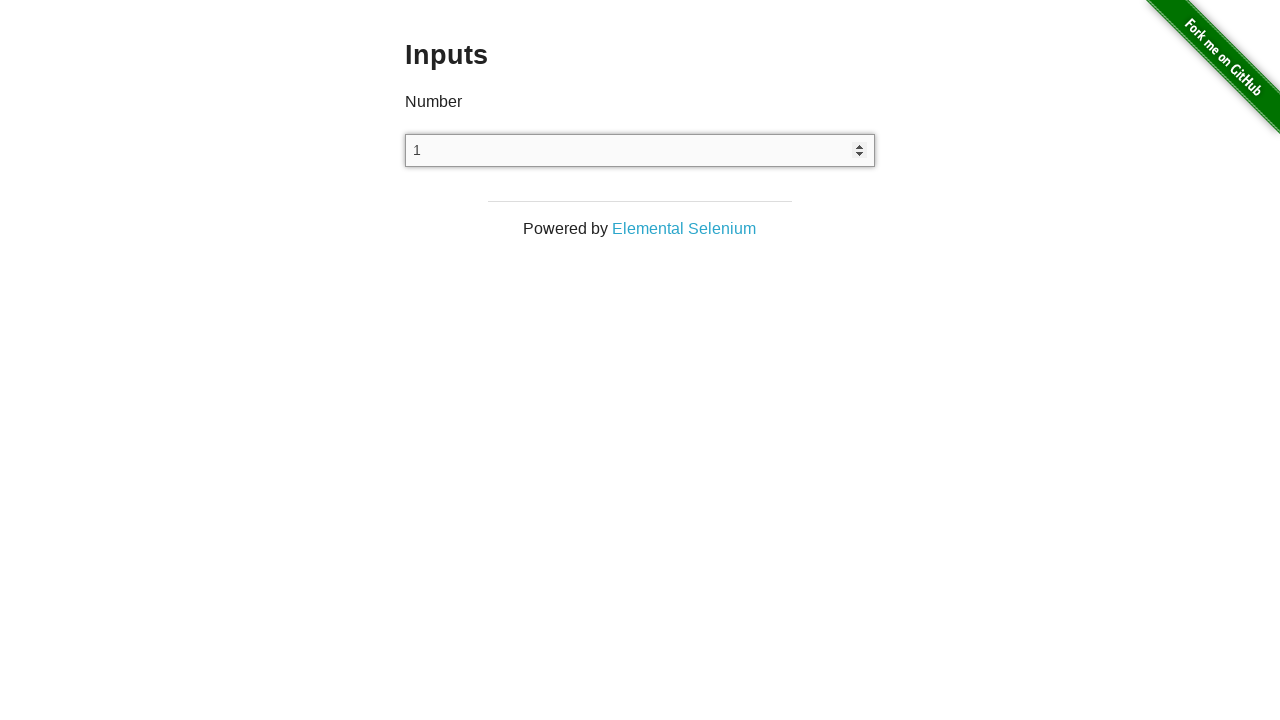

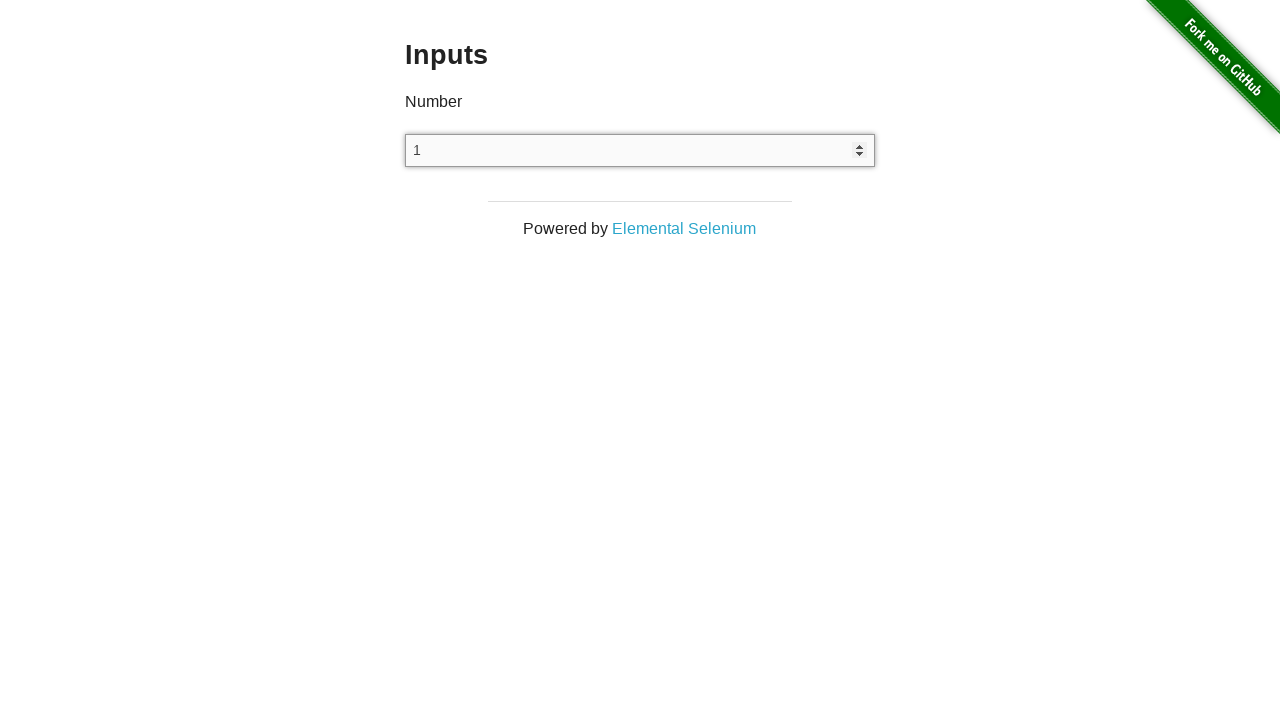